Tests navigation on GeeksforGeeks website by waiting for and clicking on the Courses link

Starting URL: https://www.geeksforgeeks.org/

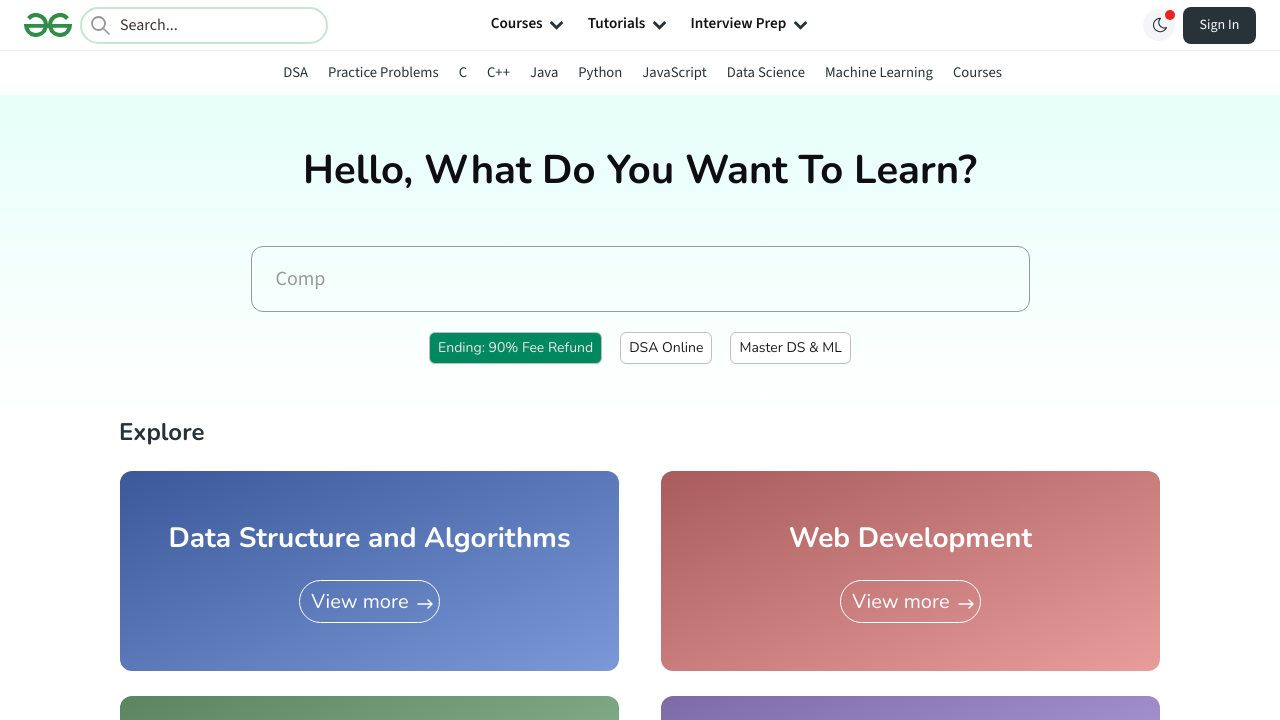

Clicked on the Courses link at (977, 72) on a:has-text('Courses')
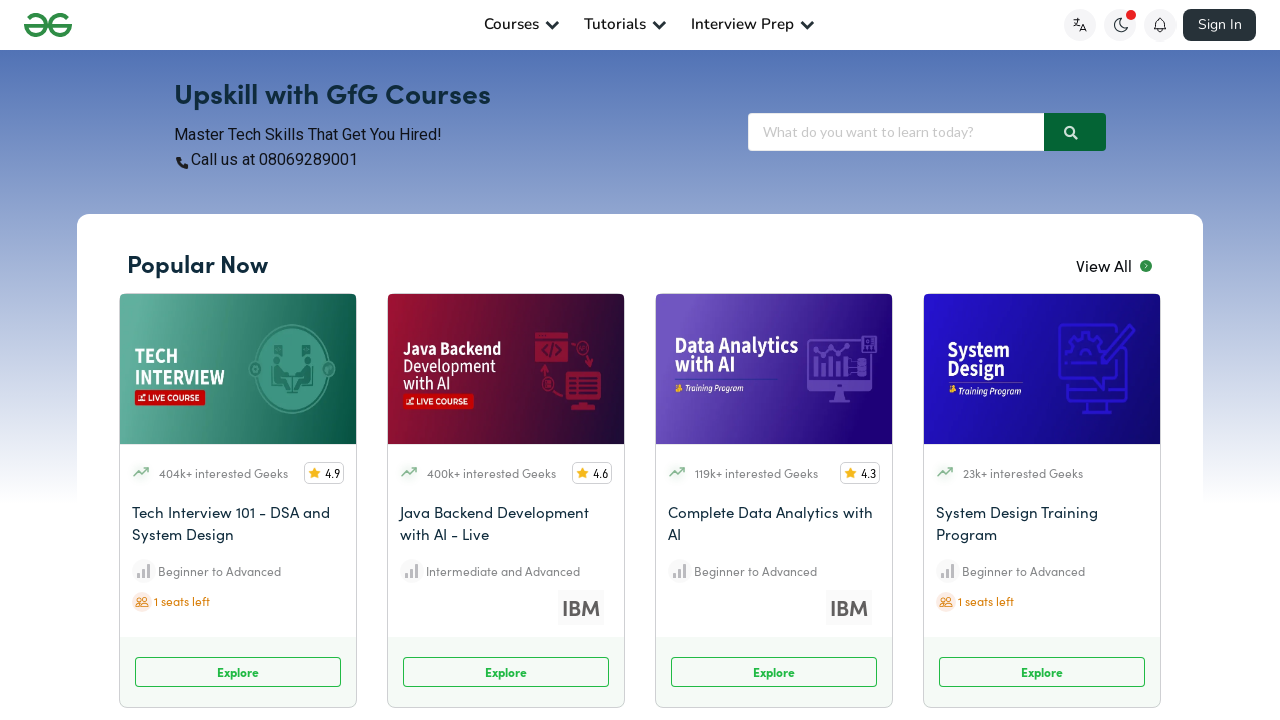

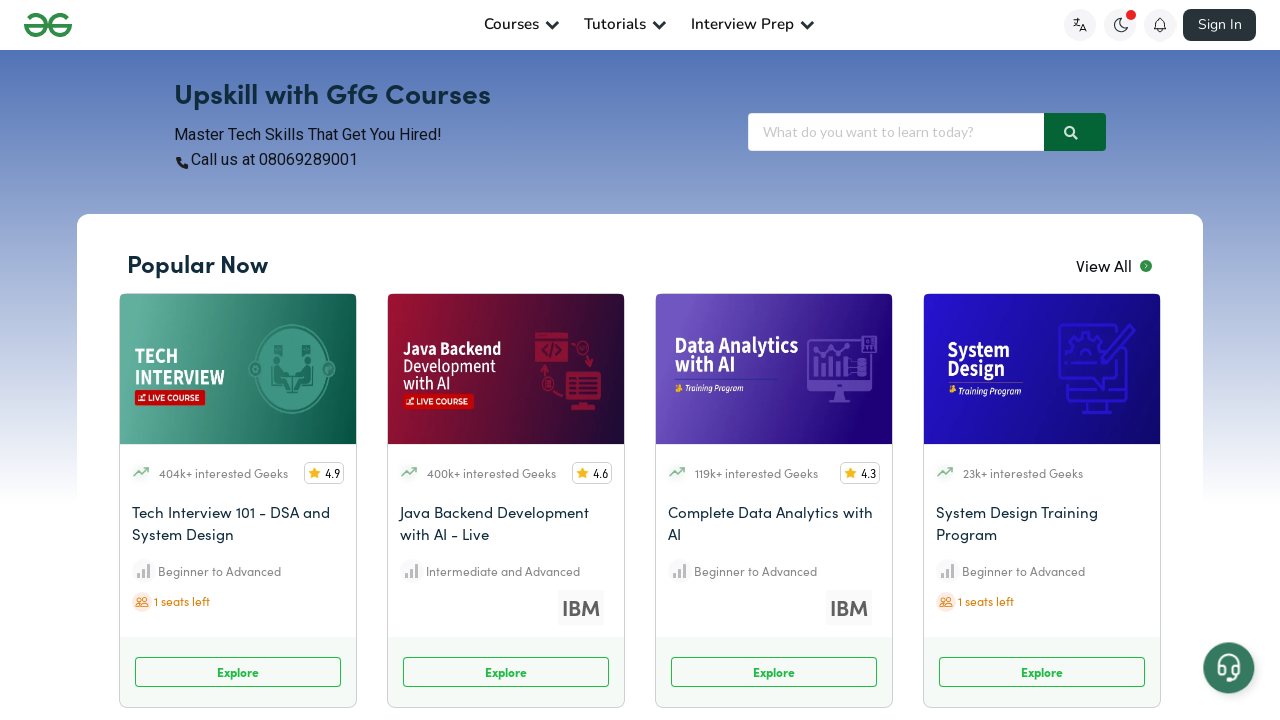